Tests floating menu by scrolling the page and verifying the menu remains visible

Starting URL: https://the-internet.herokuapp.com/

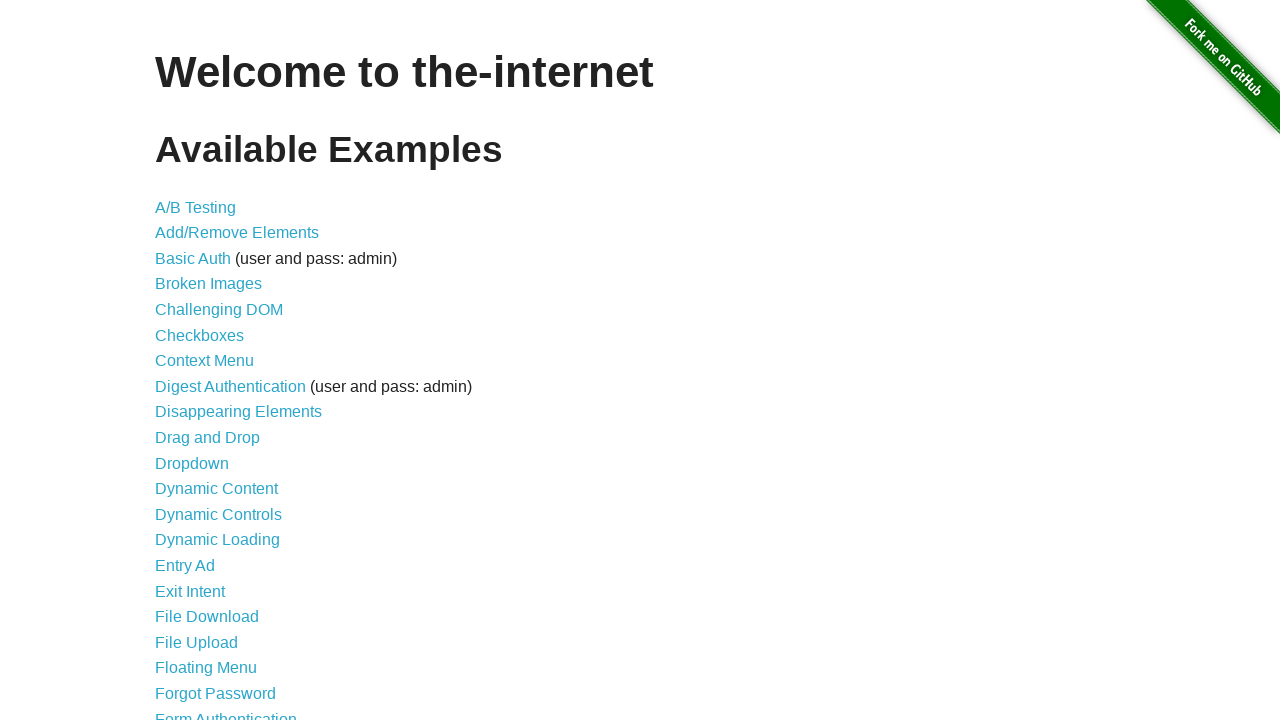

Clicked on Floating Menu link at (206, 668) on a:has-text('Floating Menu')
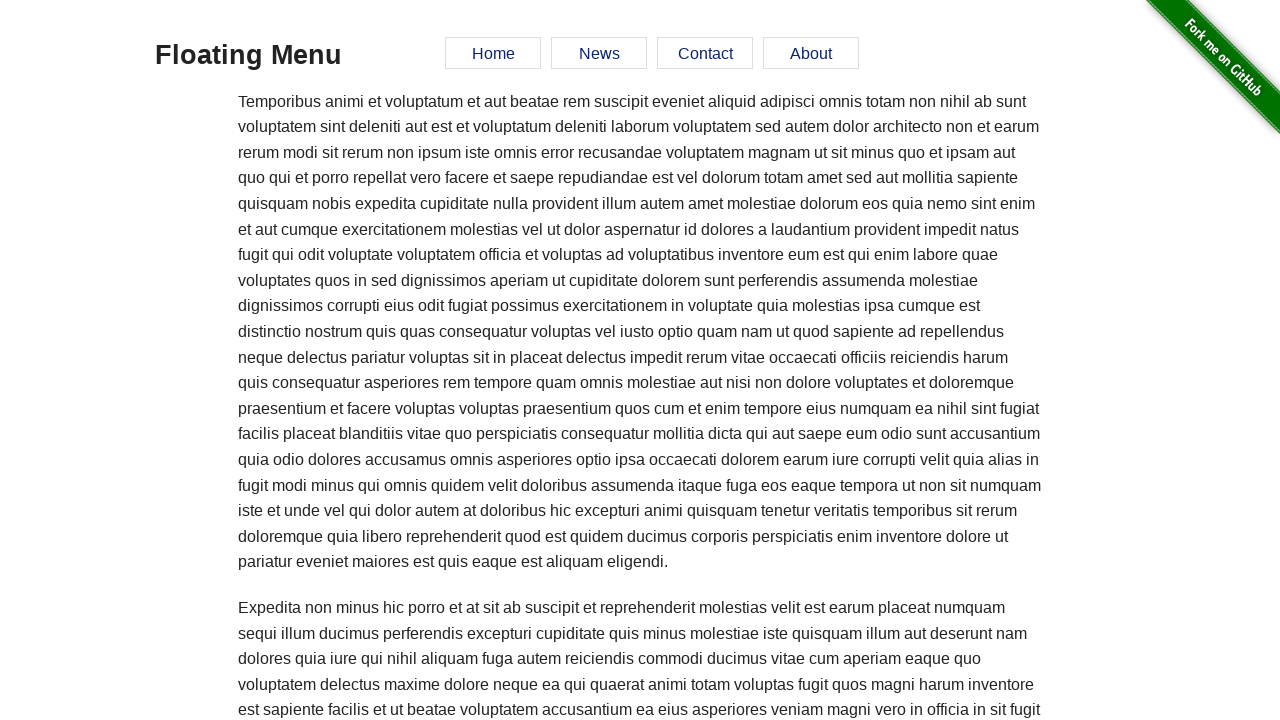

Floating menu loaded and selector #menu is present
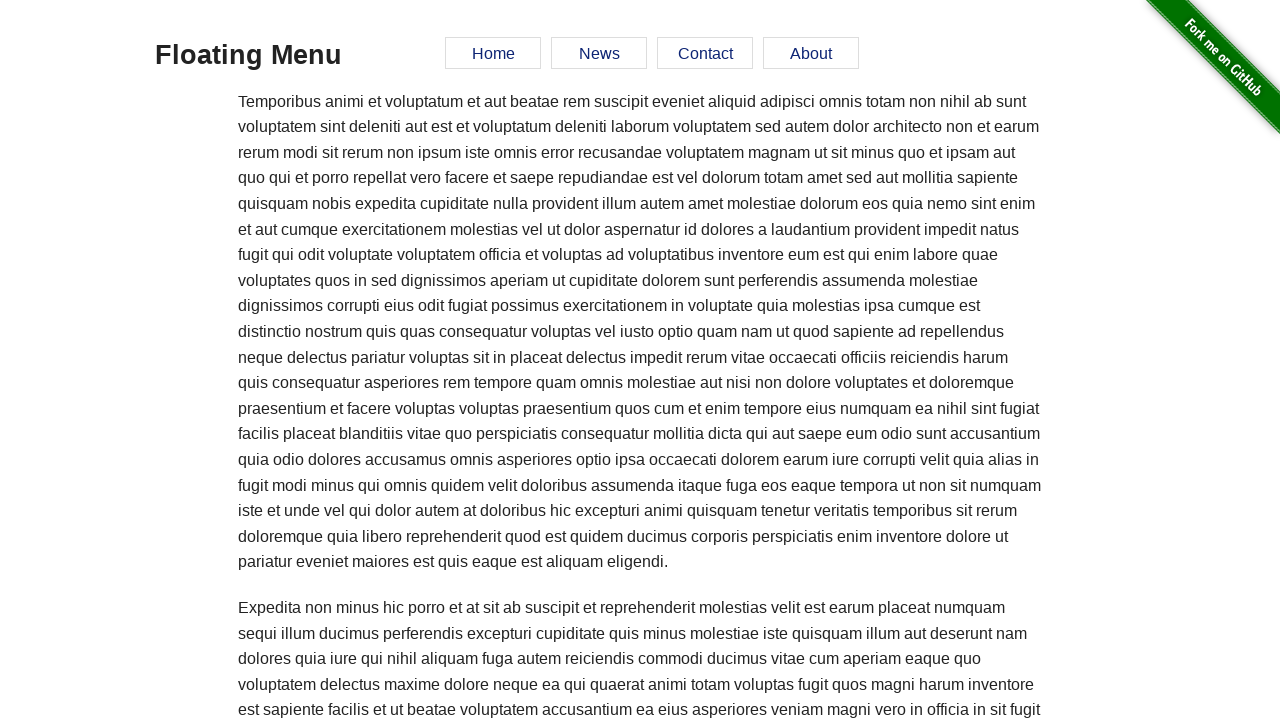

Scrolled page down by 2000 pixels
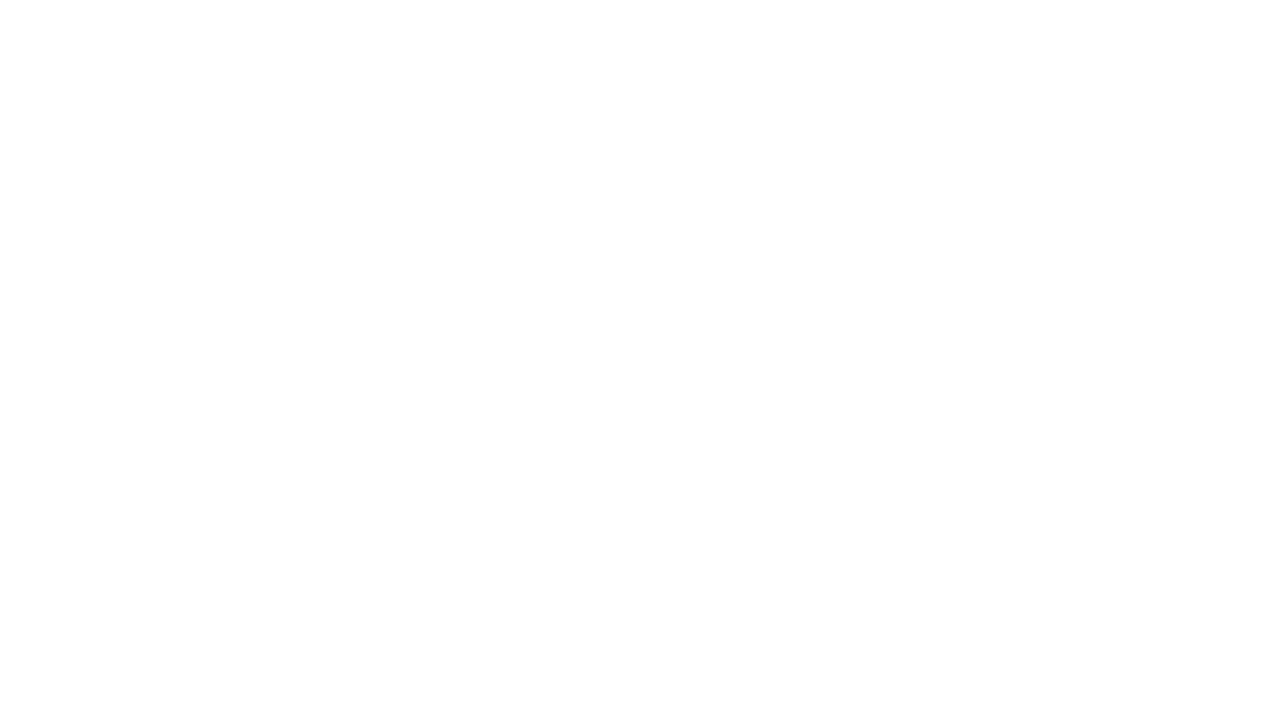

Verified floating menu is still visible after scrolling
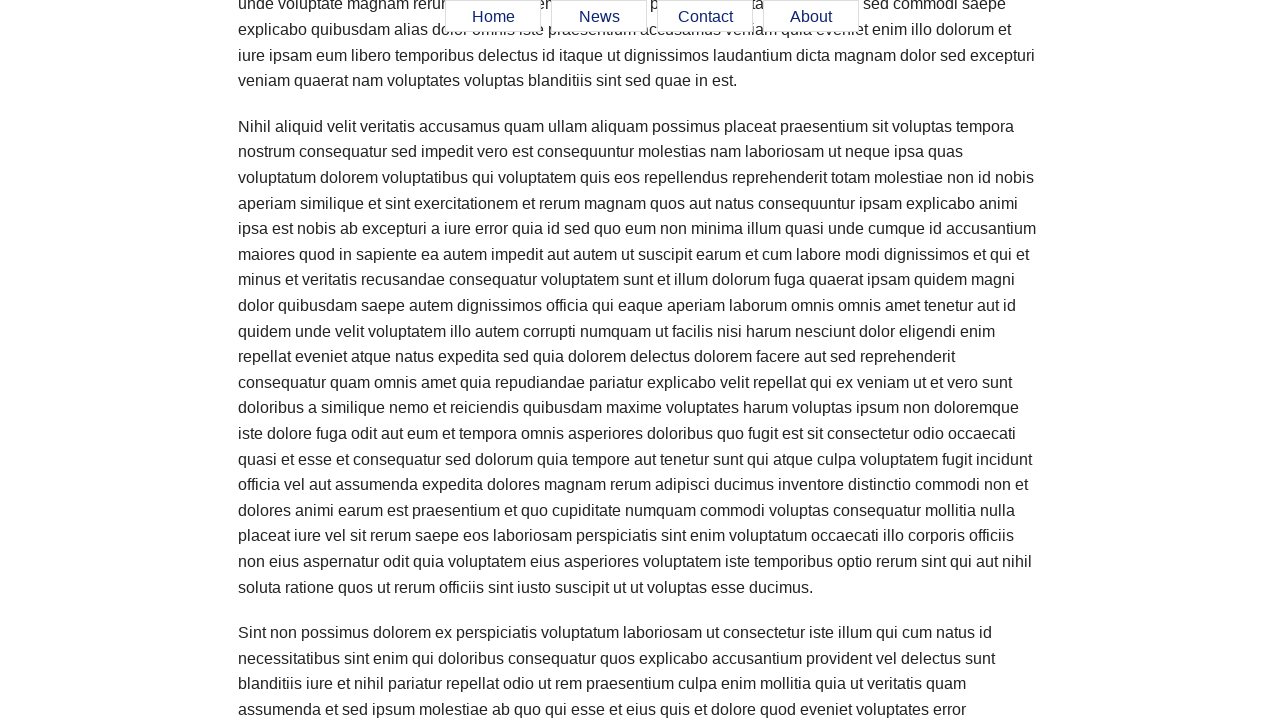

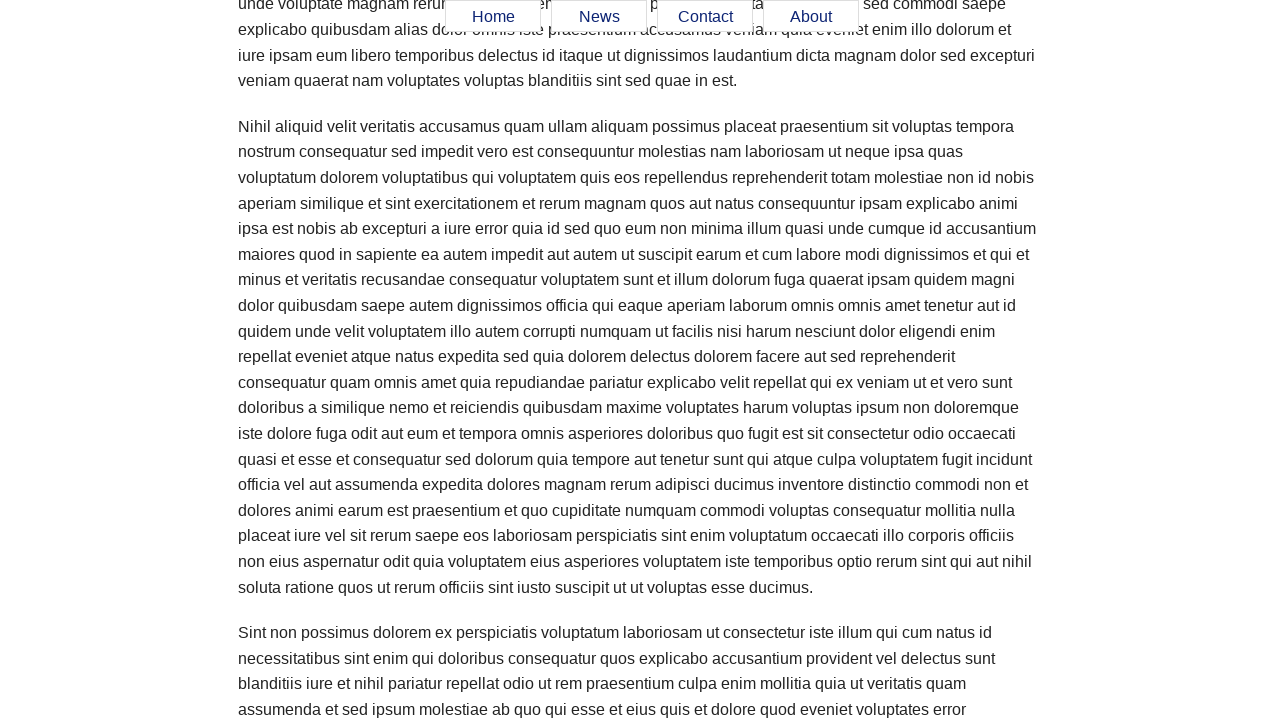